Tests JavaScript confirm alert functionality by clicking a button to trigger an alert, reading its text, and accepting it

Starting URL: https://v1.training-support.net/selenium/javascript-alerts

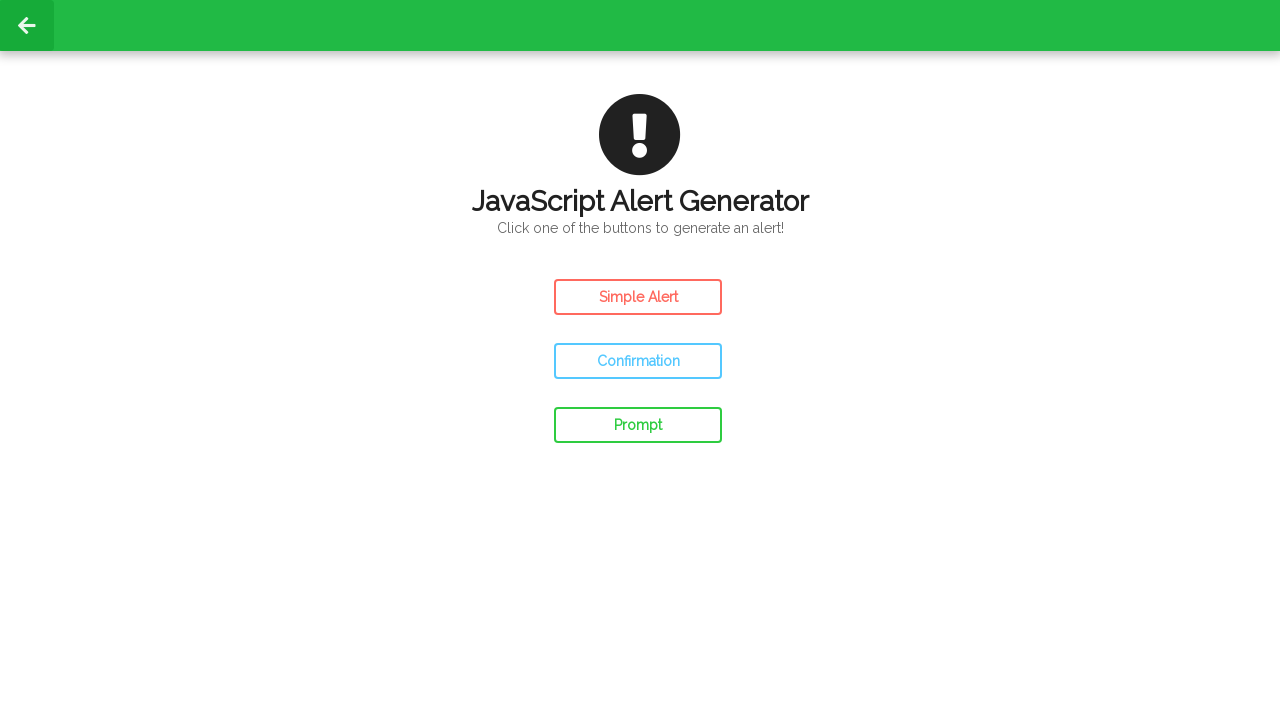

Clicked confirm button to trigger JavaScript alert at (638, 361) on #confirm
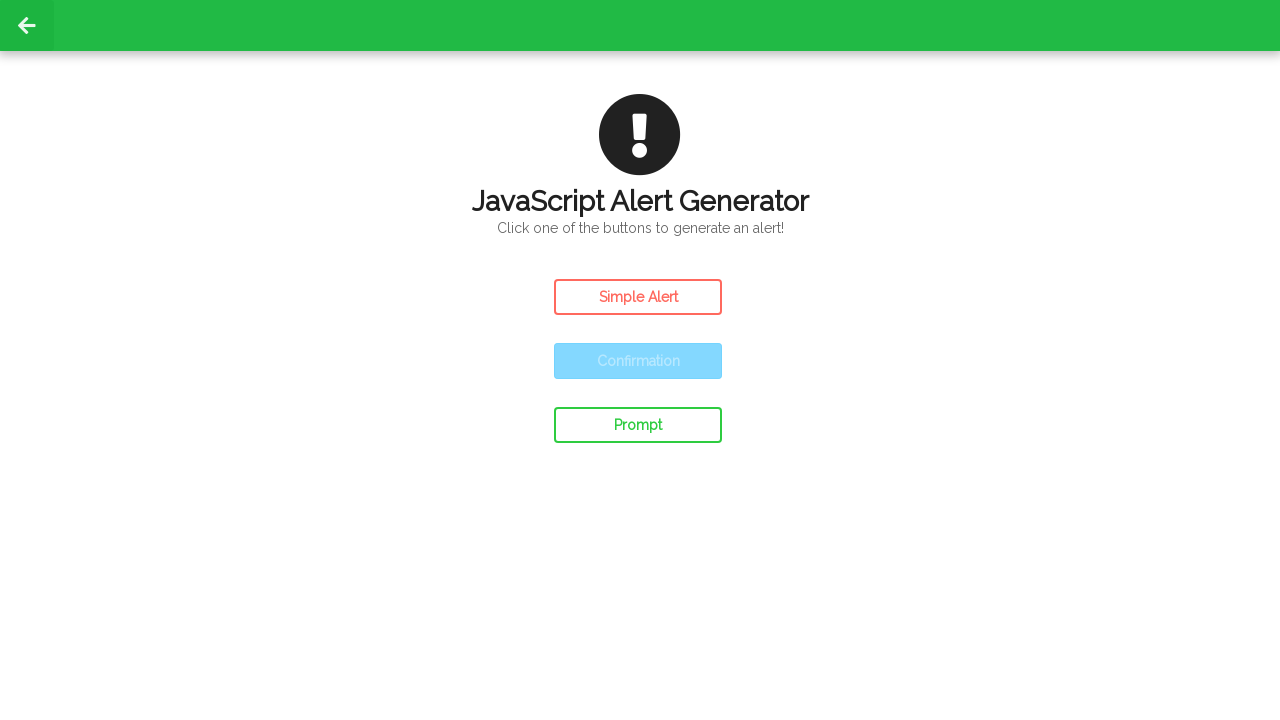

Set up dialog handler to accept alerts
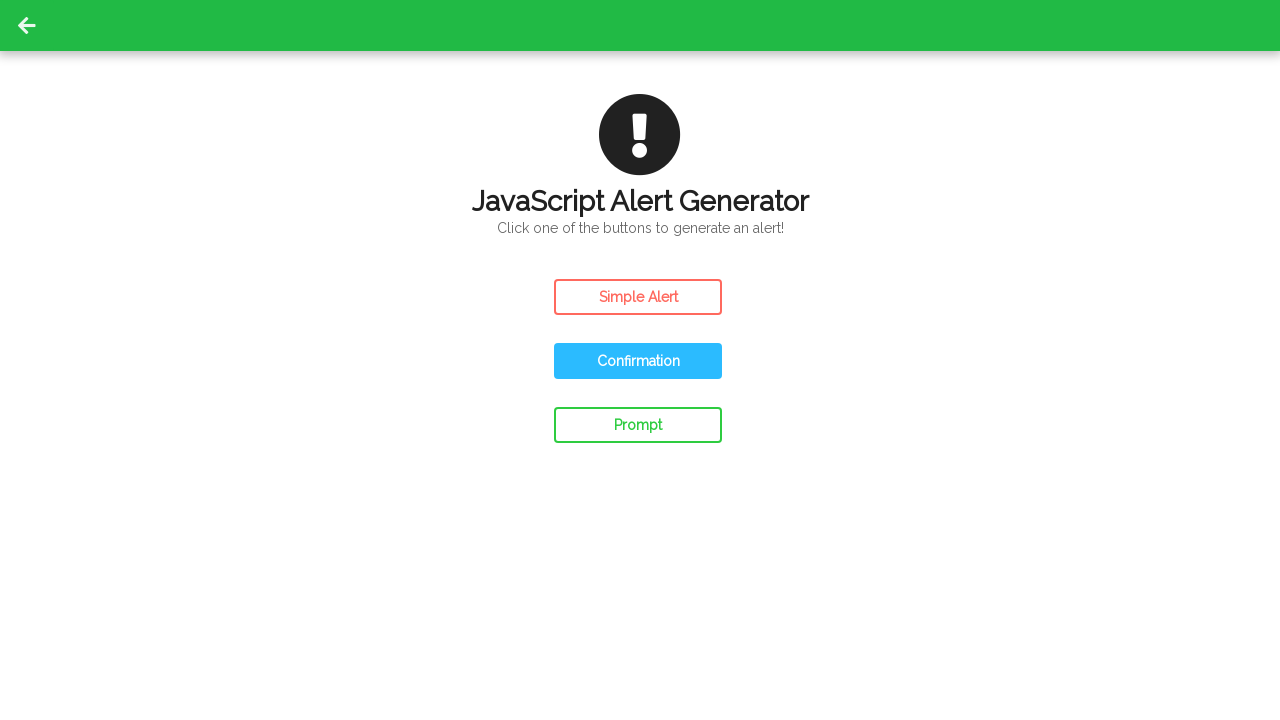

Registered dialog handler to capture and accept alert text
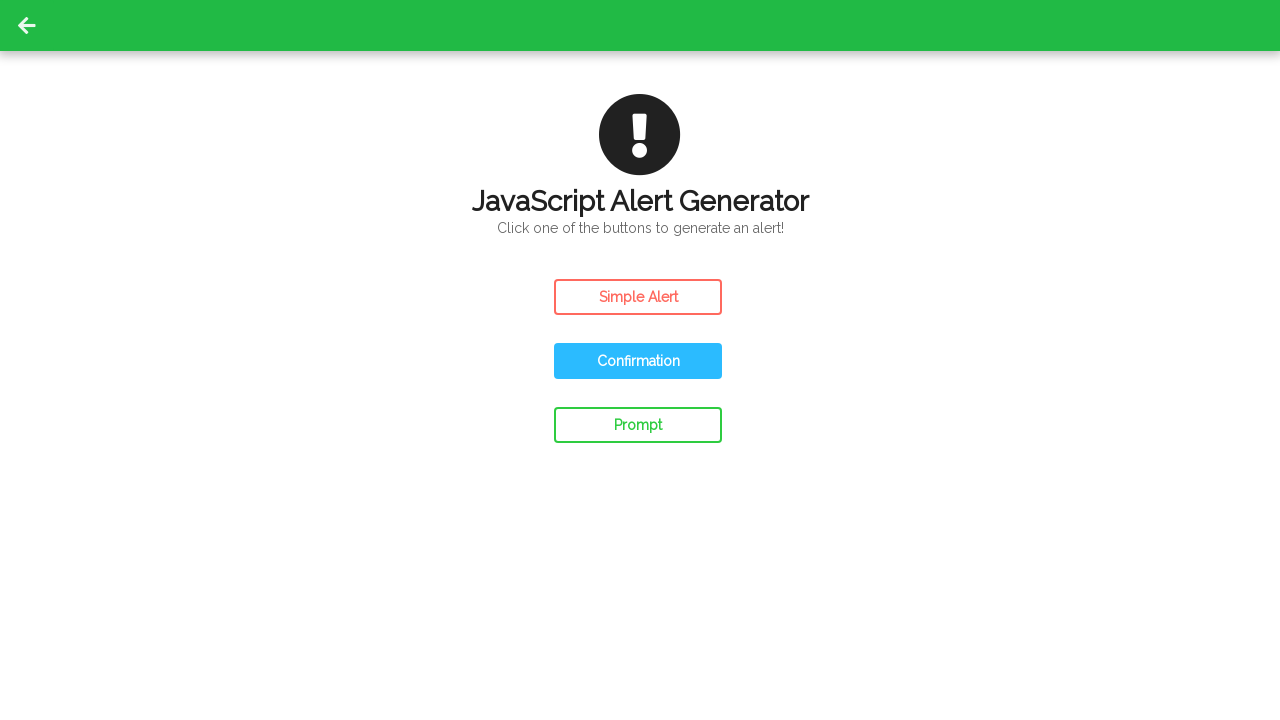

Clicked confirm button again to trigger alert with handler attached at (638, 361) on #confirm
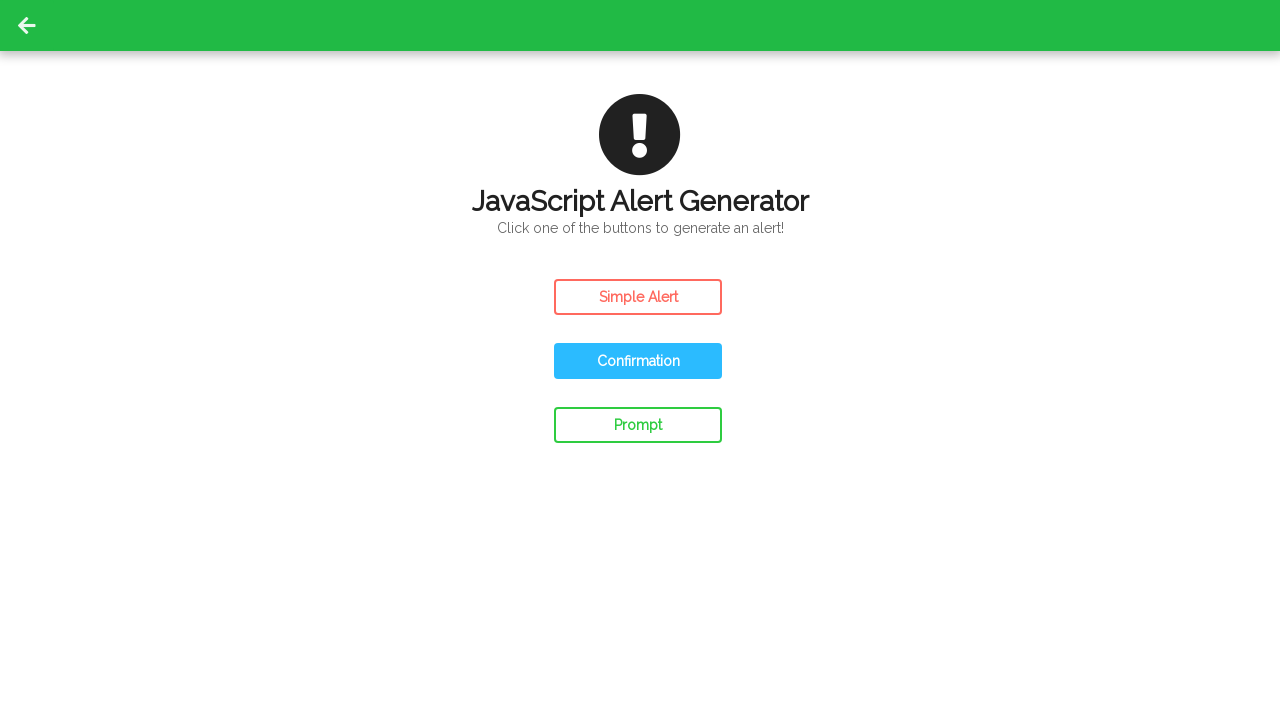

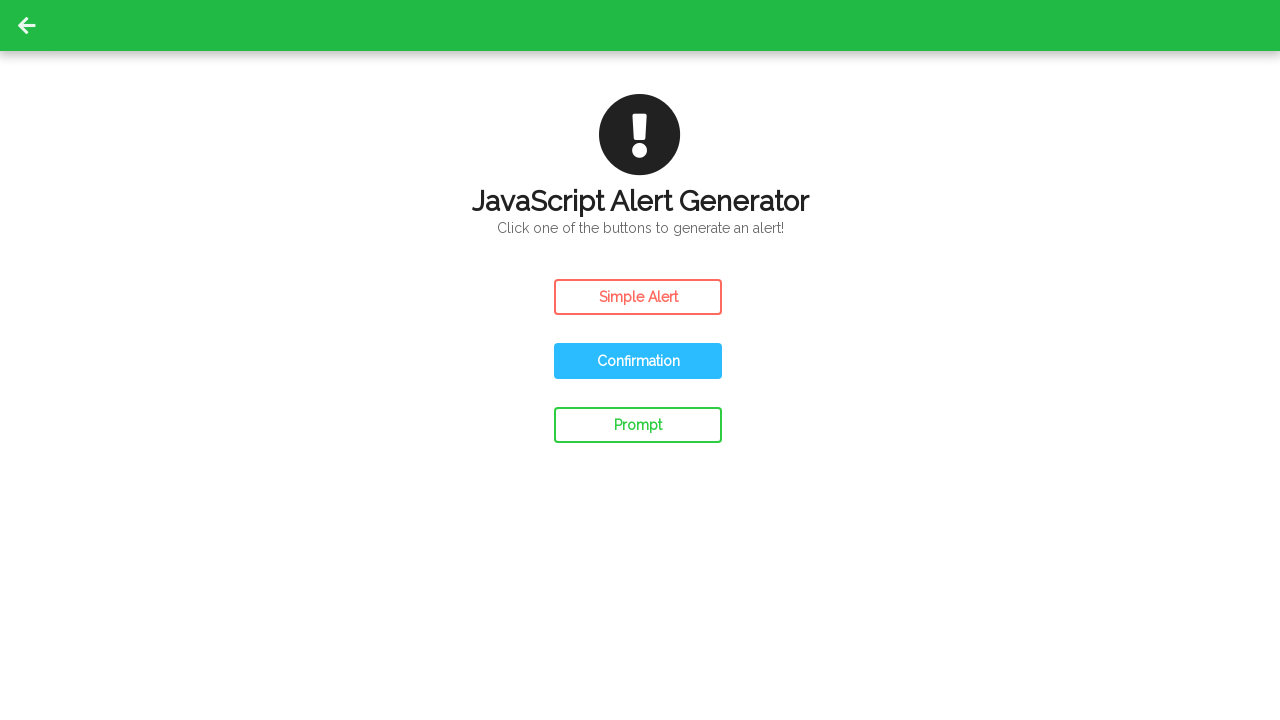